Tests drag and drop functionality by dragging a draggable element onto a droppable target within an iframe on the jQuery UI demo page.

Starting URL: https://jqueryui.com/droppable/

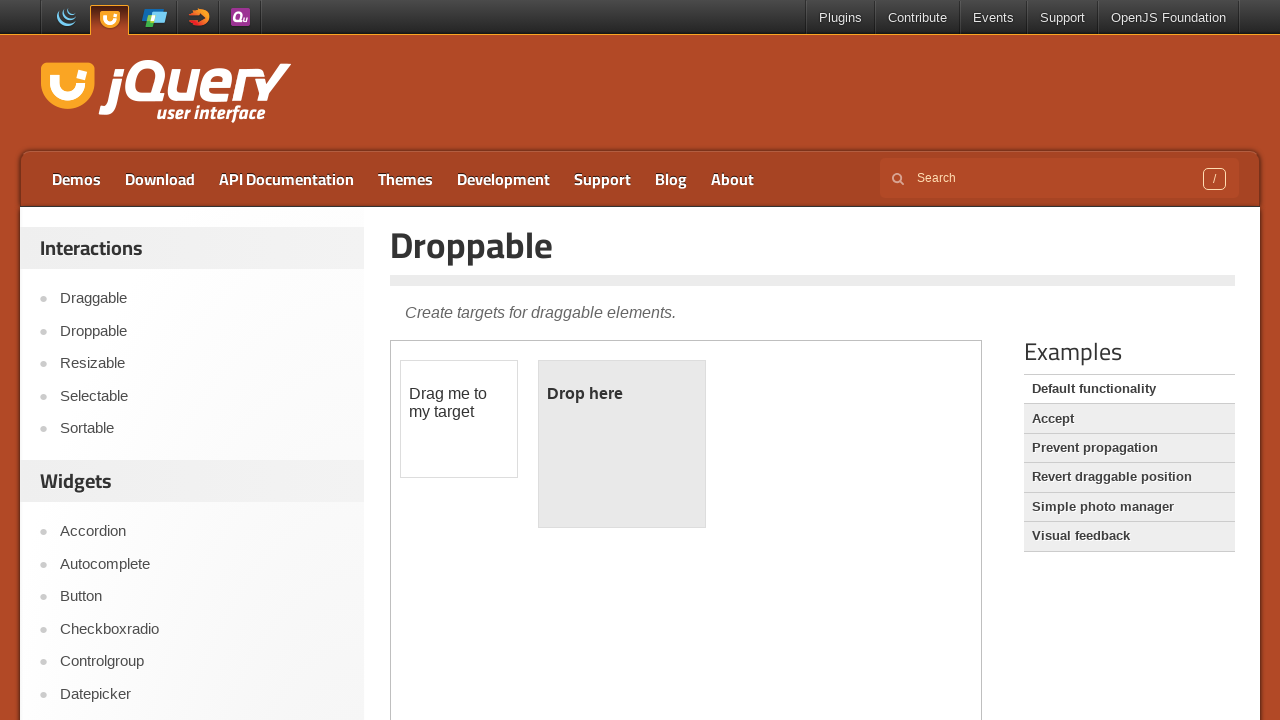

Navigated to jQuery UI droppable demo page
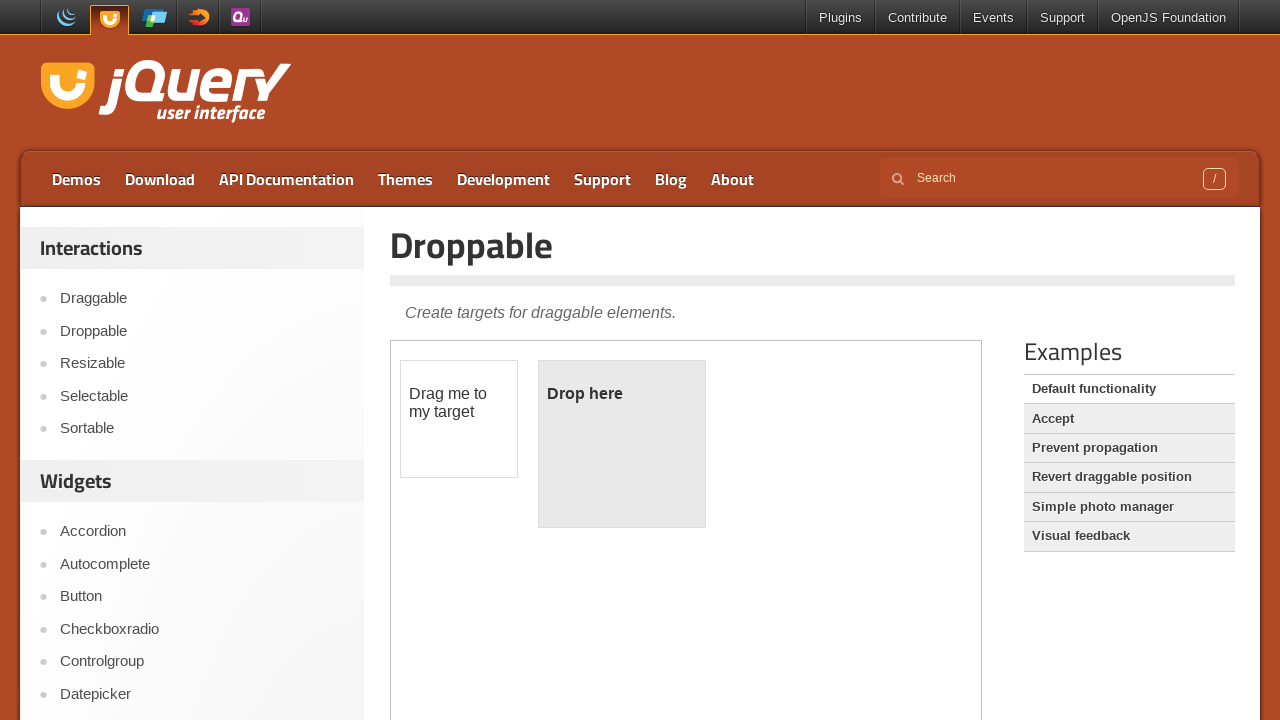

Located and switched to the demo iframe
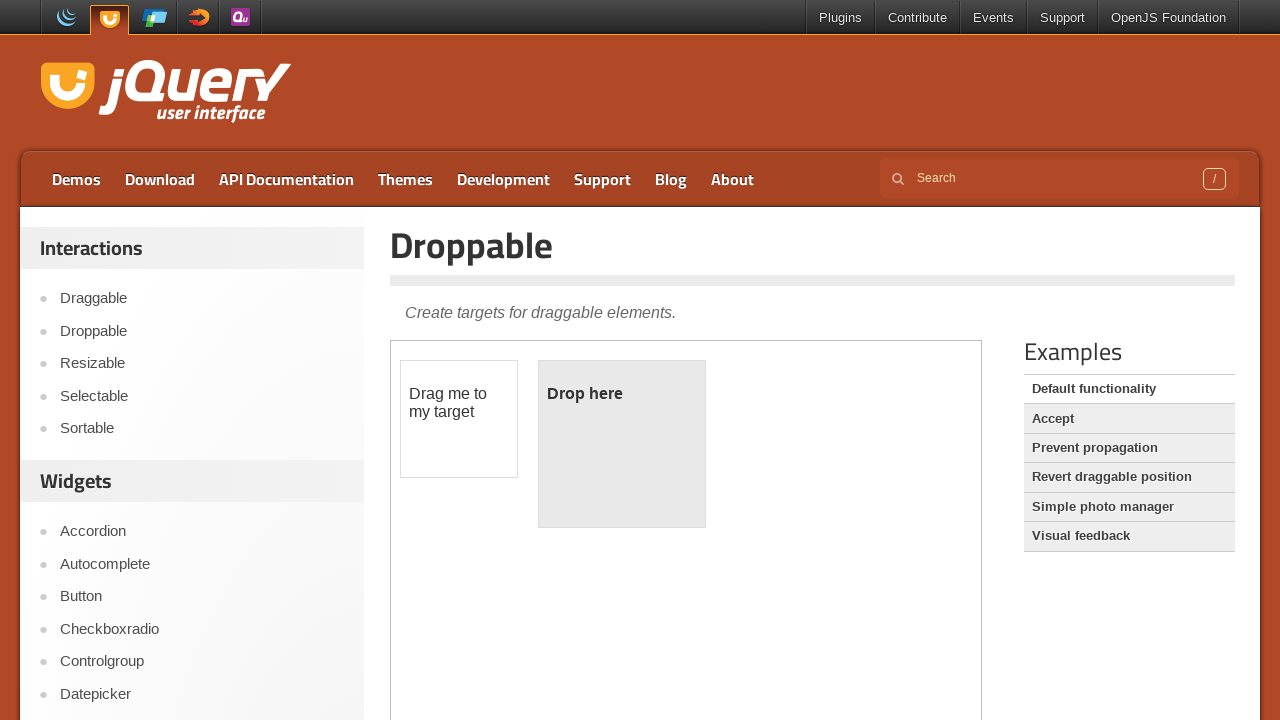

Located the draggable element within the iframe
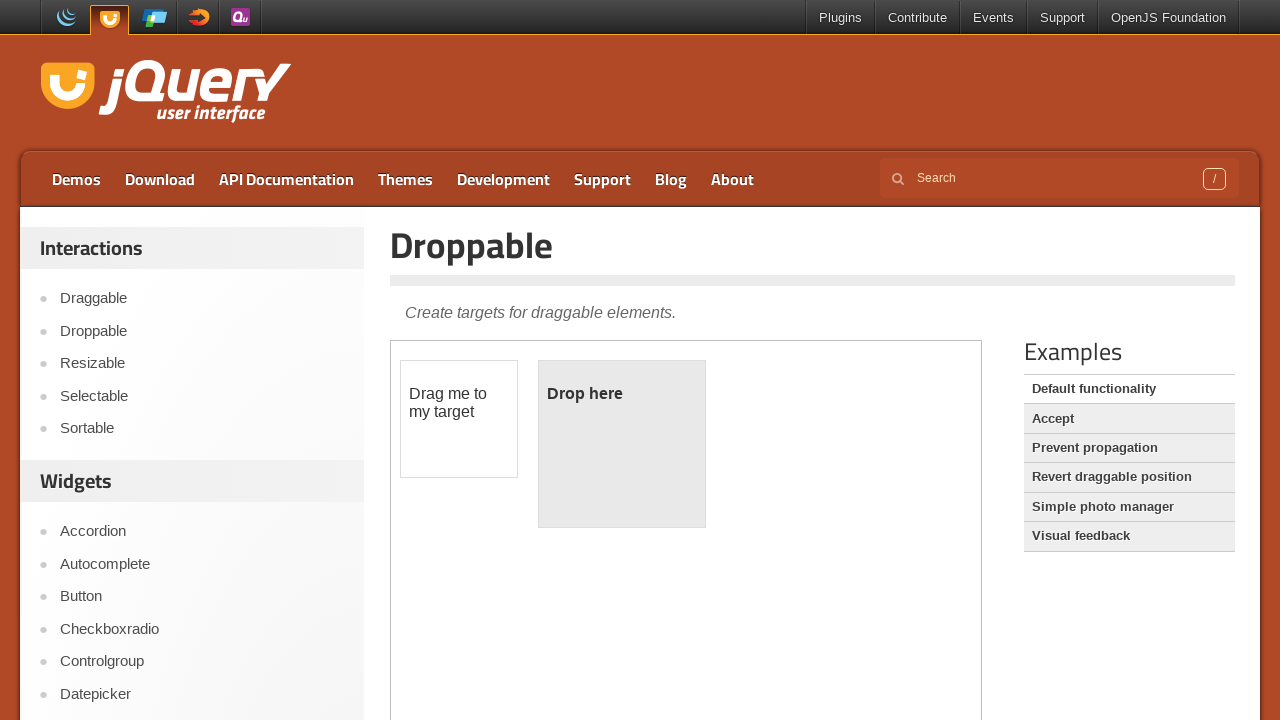

Located the droppable target element within the iframe
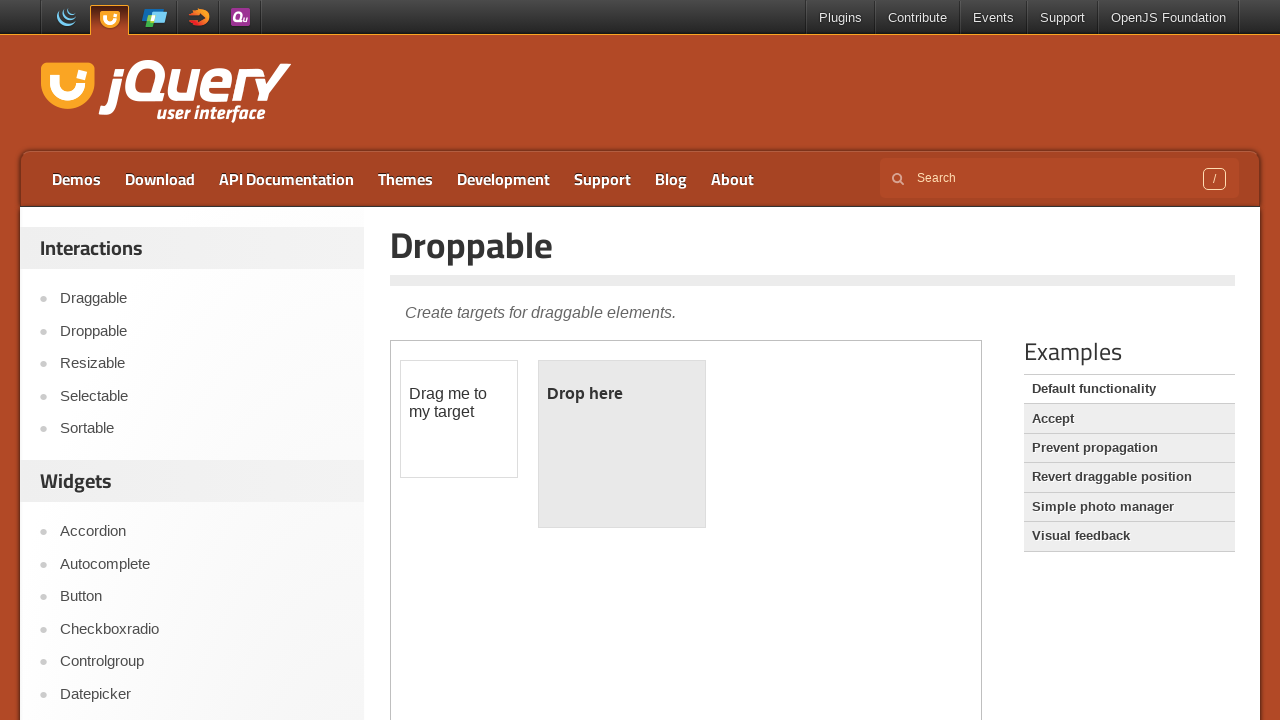

Dragged the draggable element onto the droppable target at (622, 444)
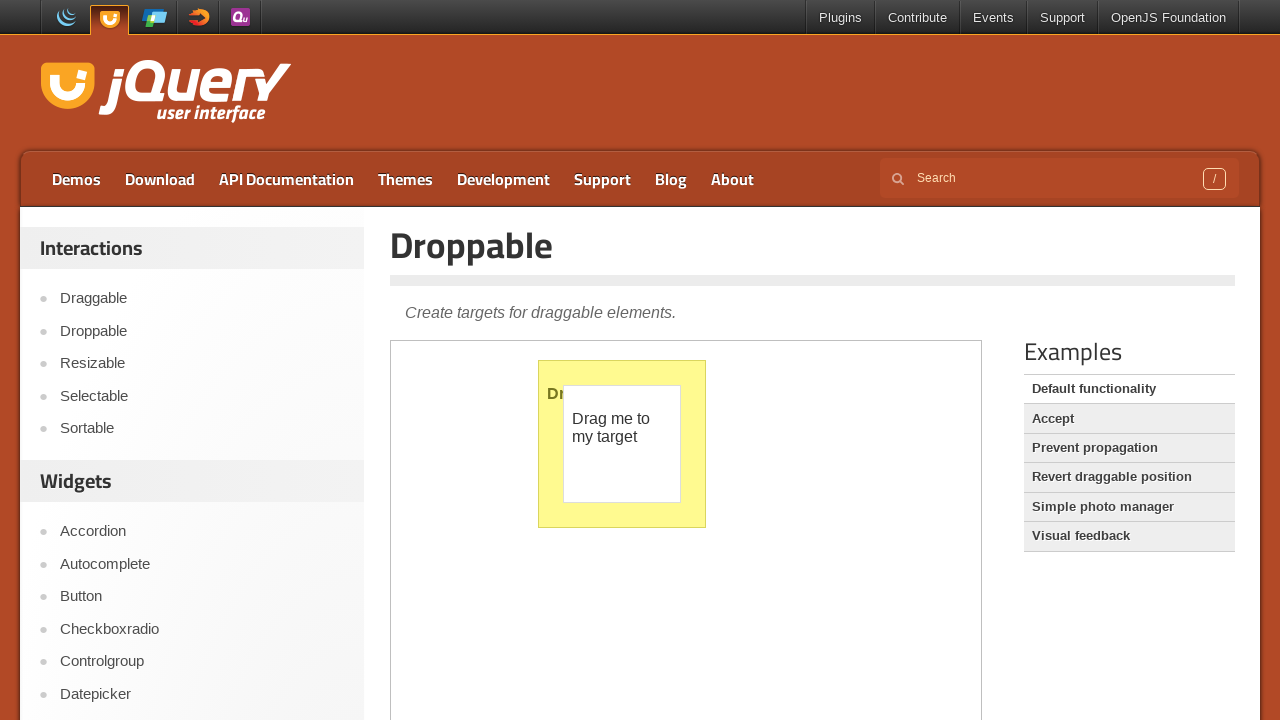

Waited for drag and drop animation to complete
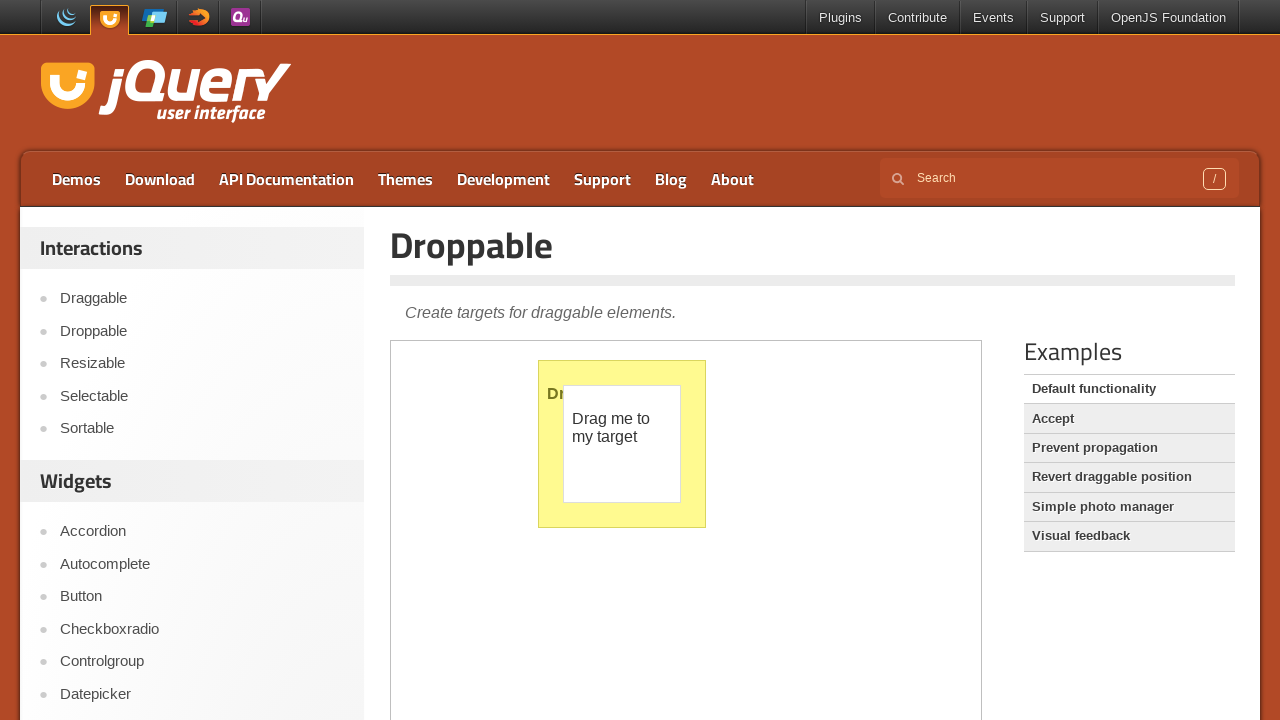

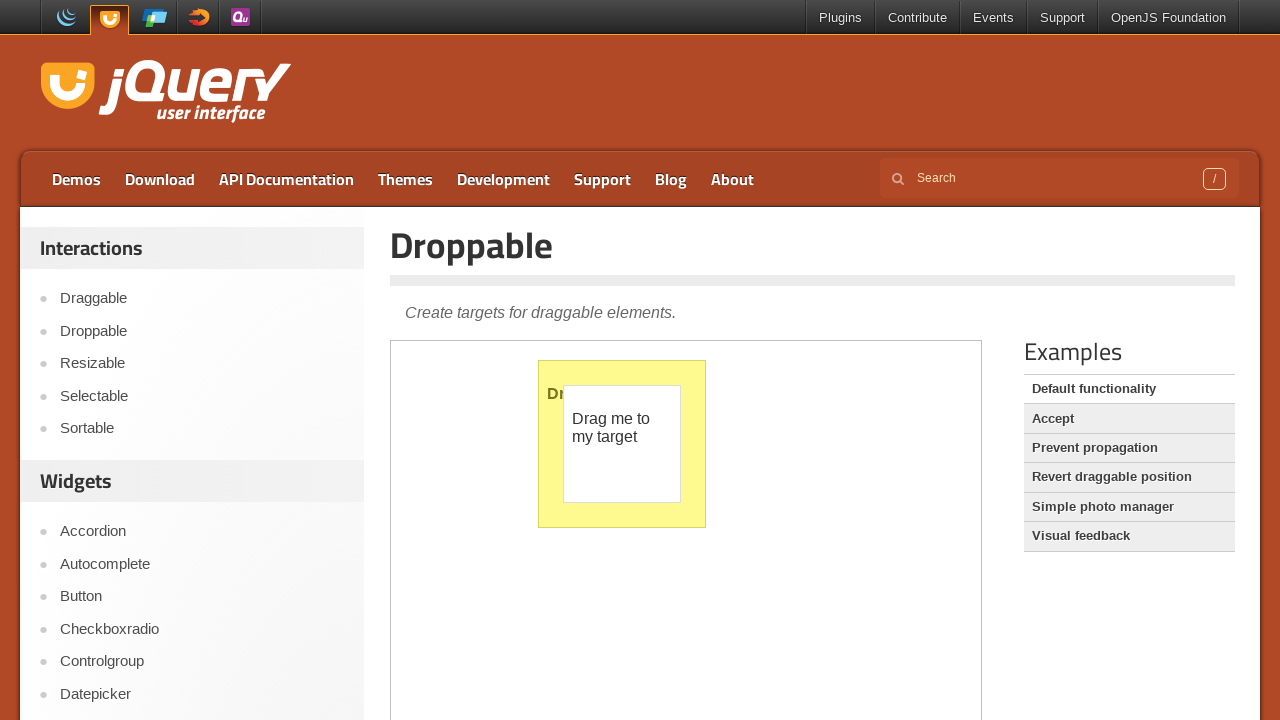